Tests video playback by playing and pausing a video element

Starting URL: http://www.w3.org/2010/05/video/mediaevents.html

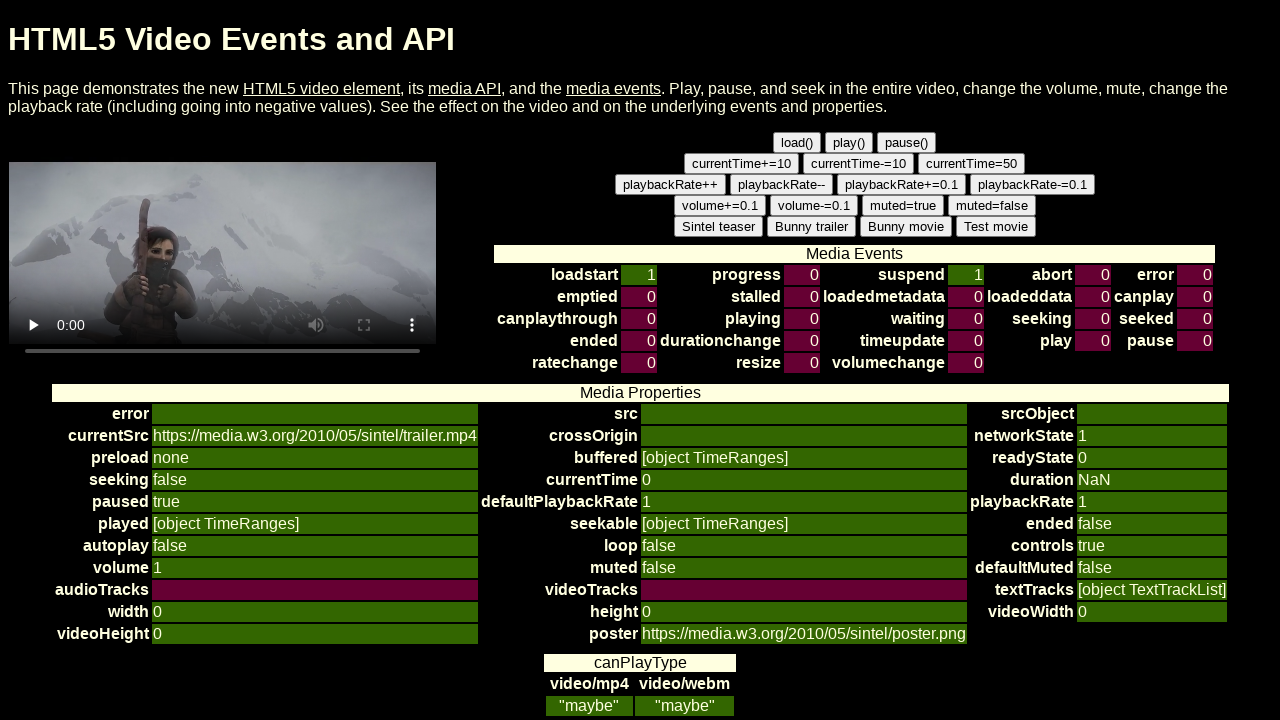

Video element appeared on page
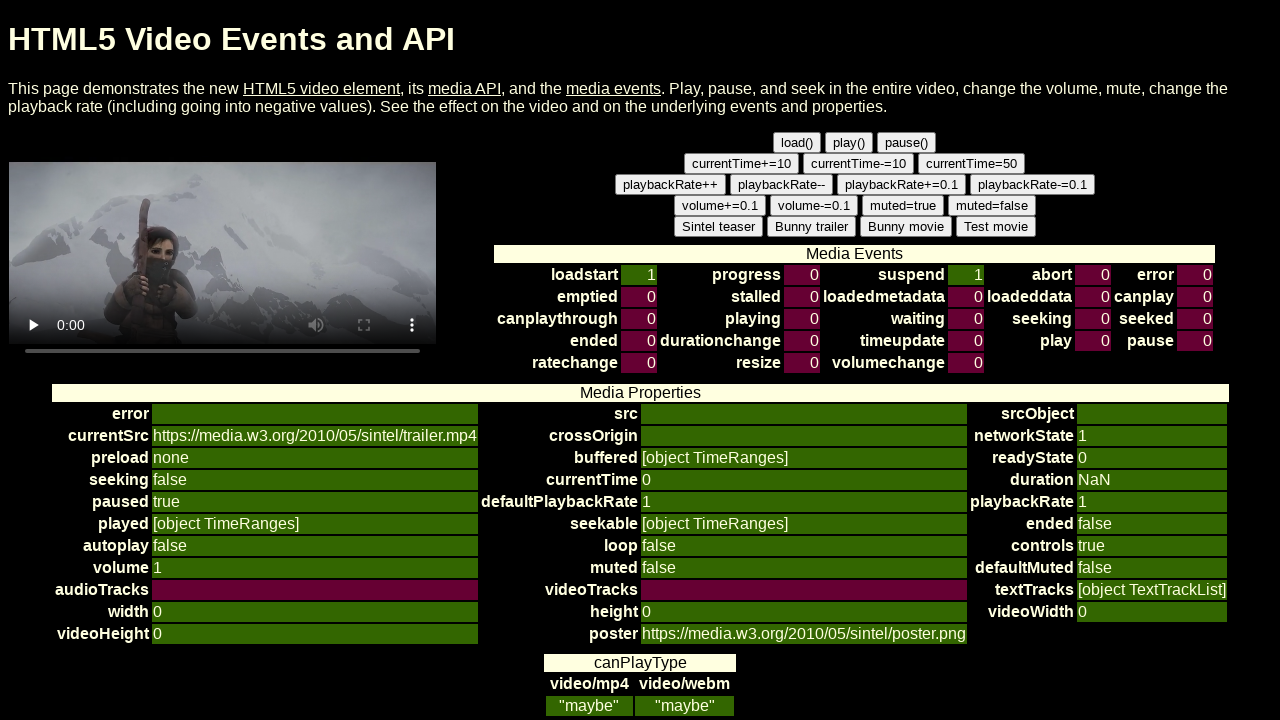

Clicked on video element to interact with it at (222, 253) on video
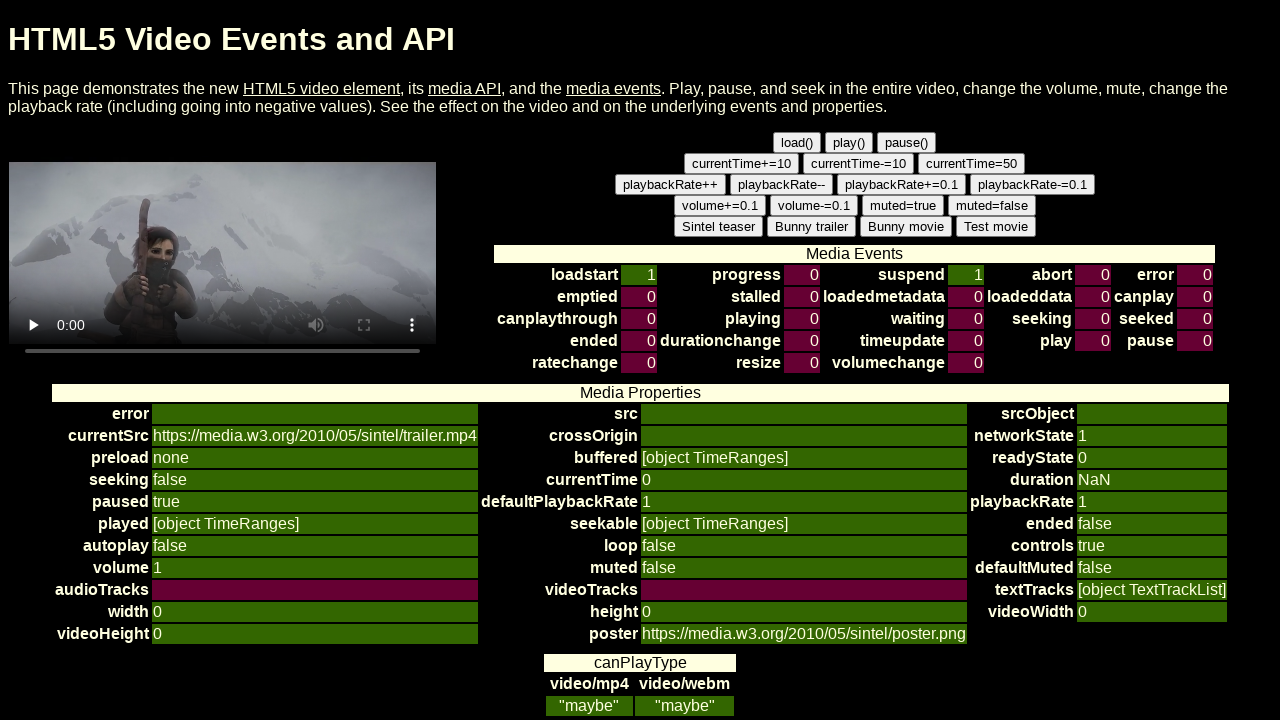

Started video playback using JavaScript
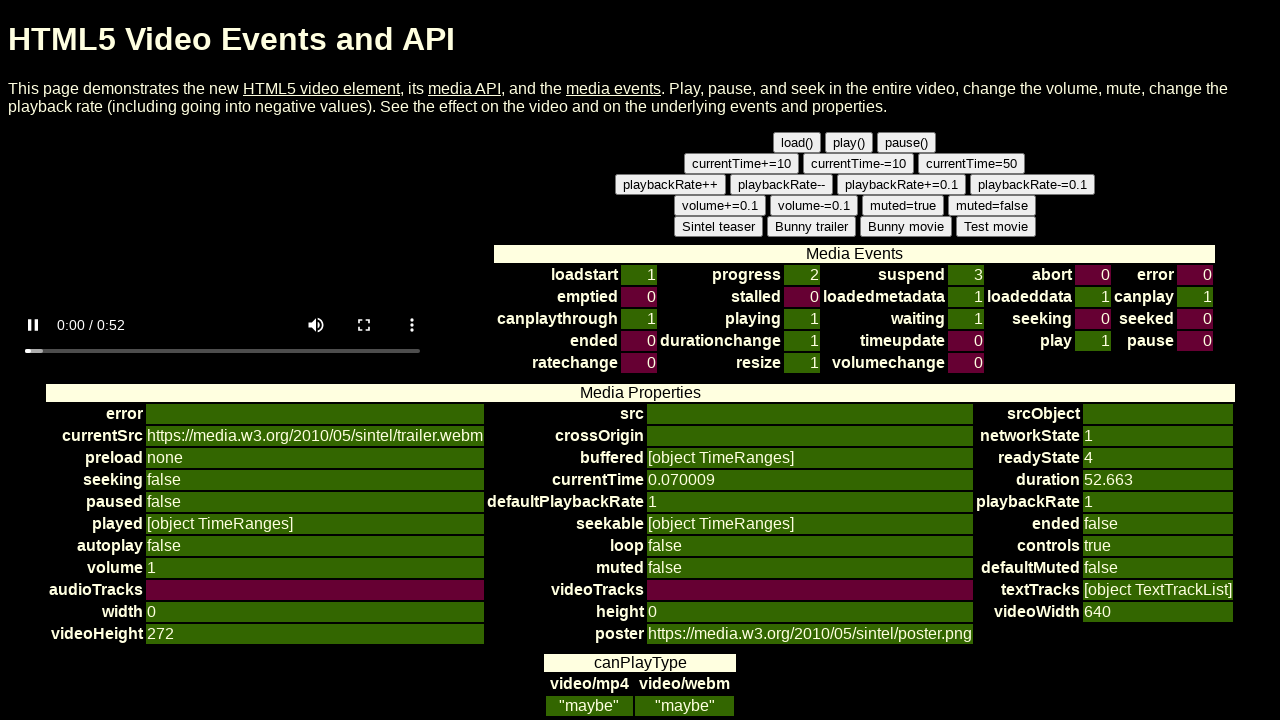

Waited 5 seconds while video played
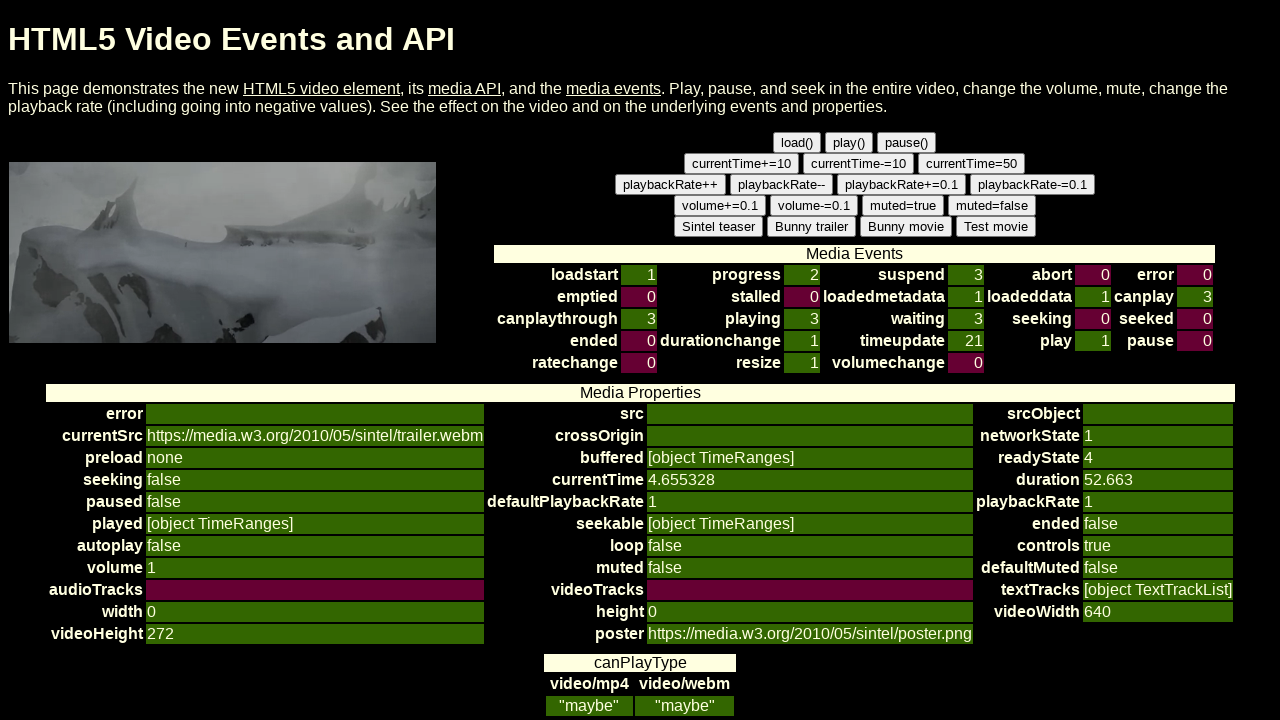

Paused video playback using JavaScript
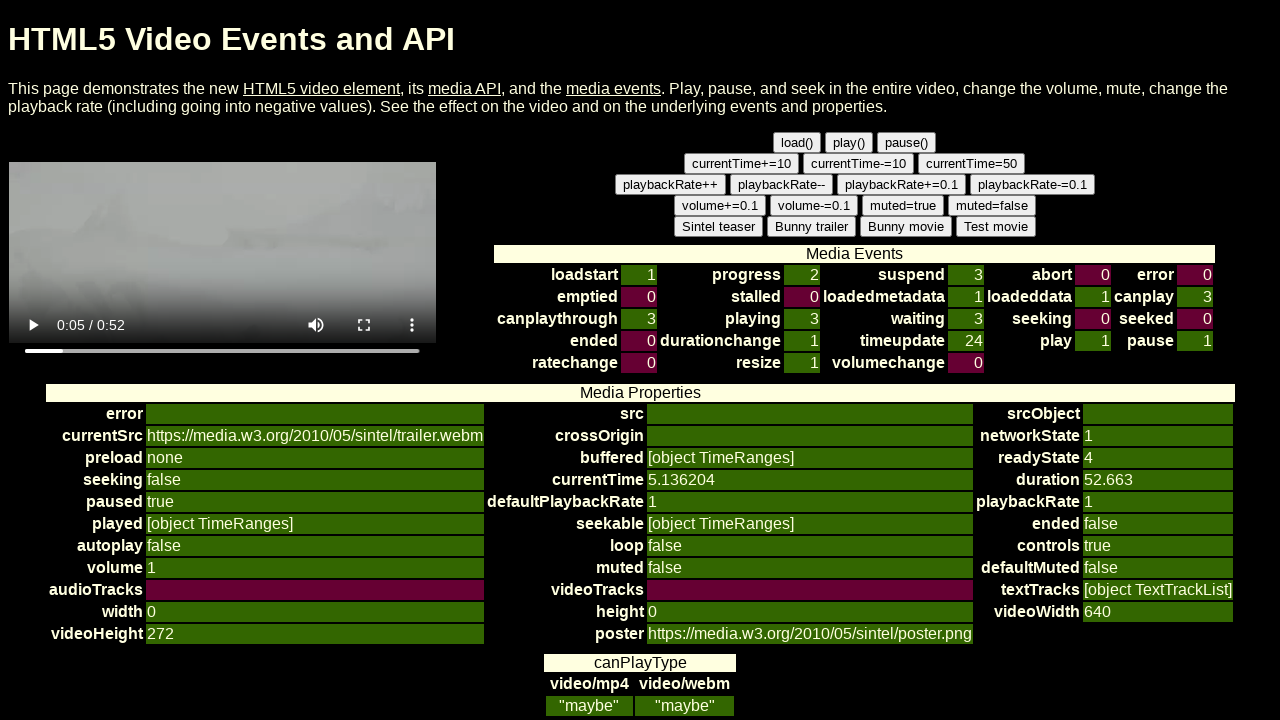

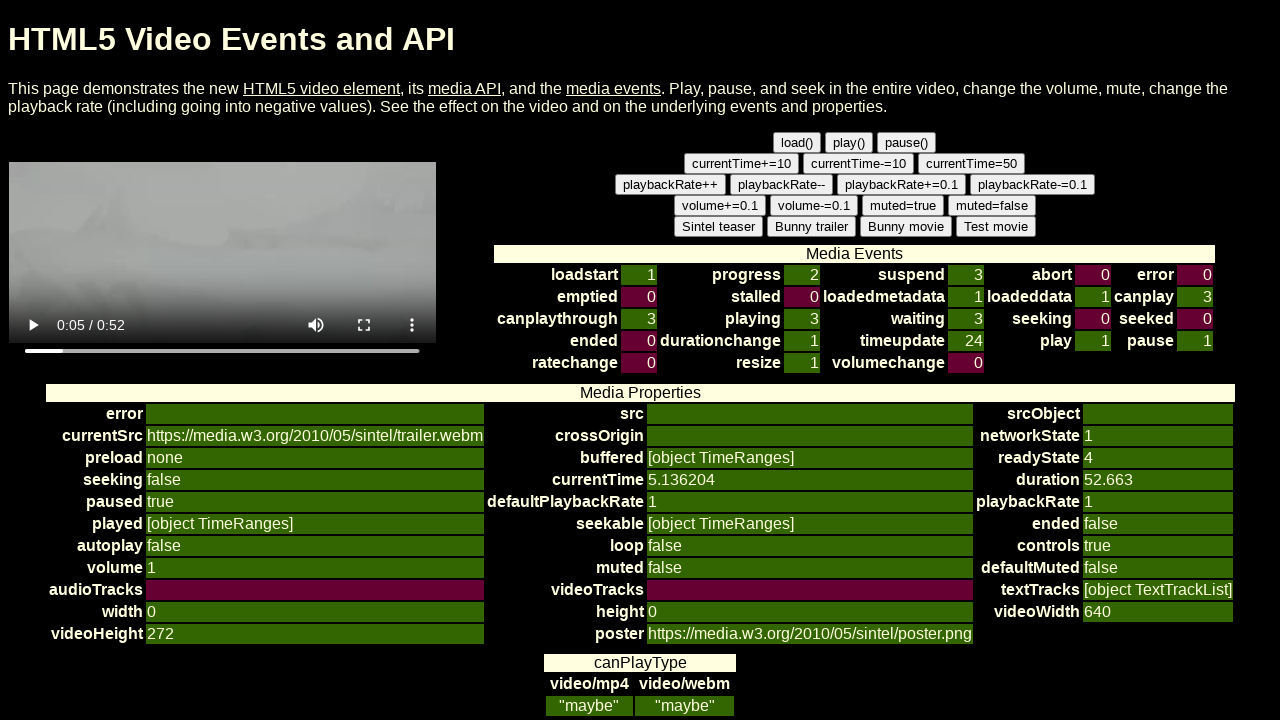